Tests JavaScript prompt alert handling by clicking a button to trigger a prompt, entering text, and accepting the alert

Starting URL: https://www.leafground.com/alert.xhtml

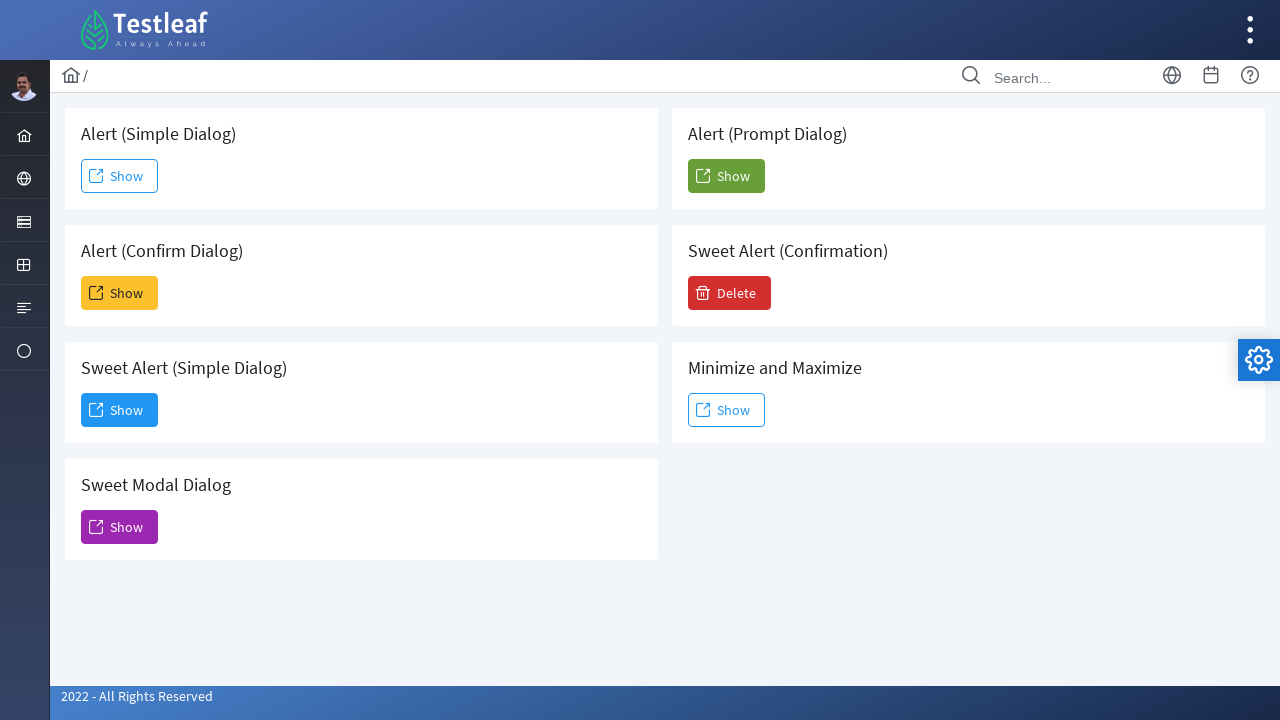

Set up dialog handler to accept prompt alert with text 'Marcus'
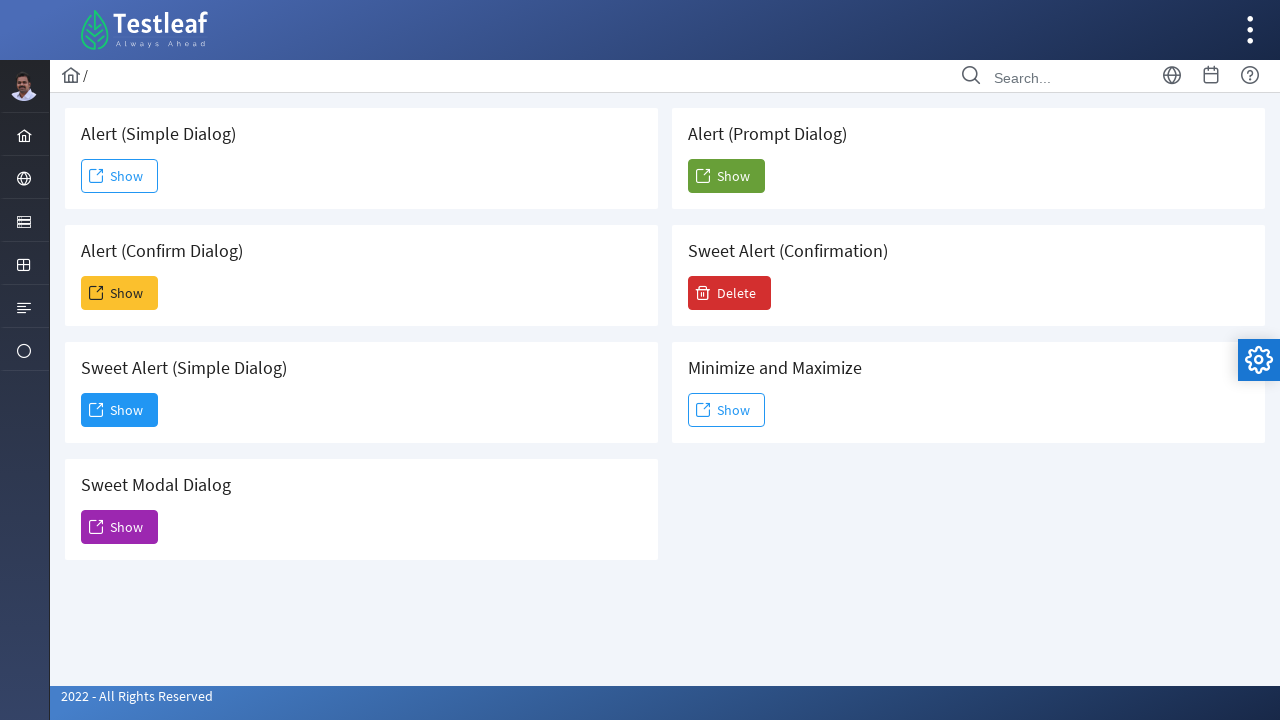

Clicked the 5th Show button to trigger prompt alert at (726, 176) on (//span[text()='Show'])[5]
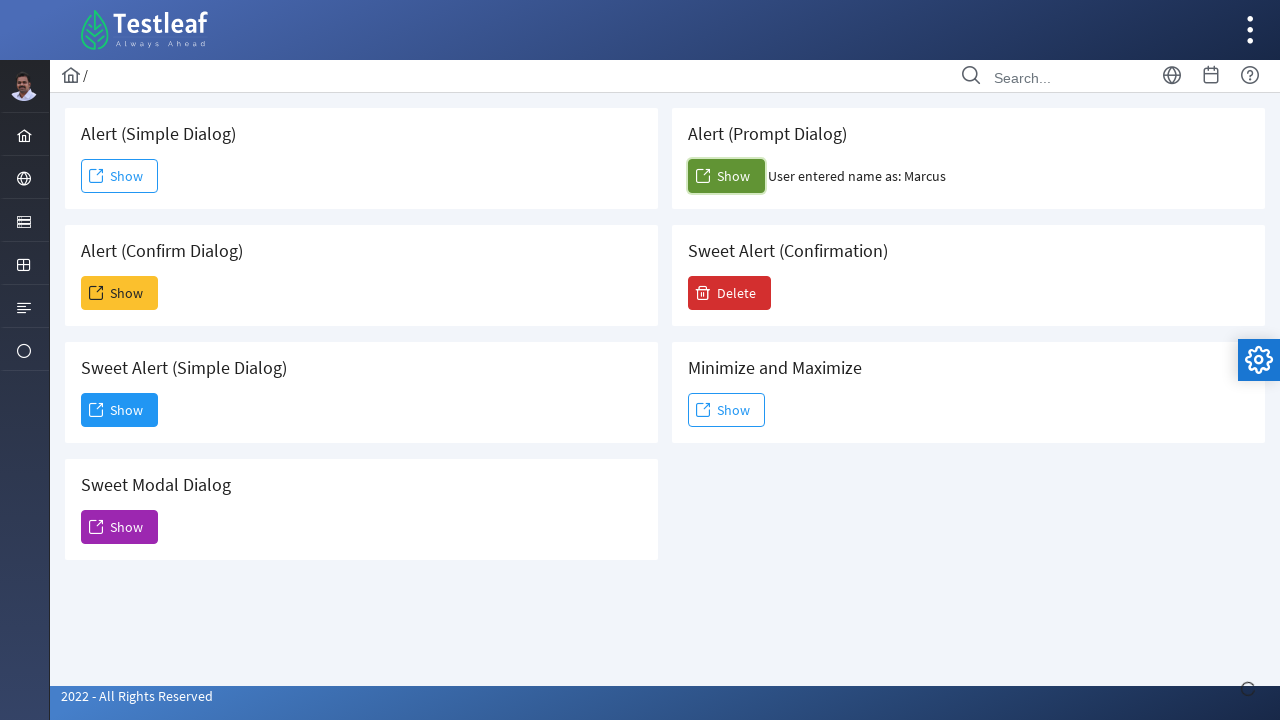

Waited for dialog to be handled
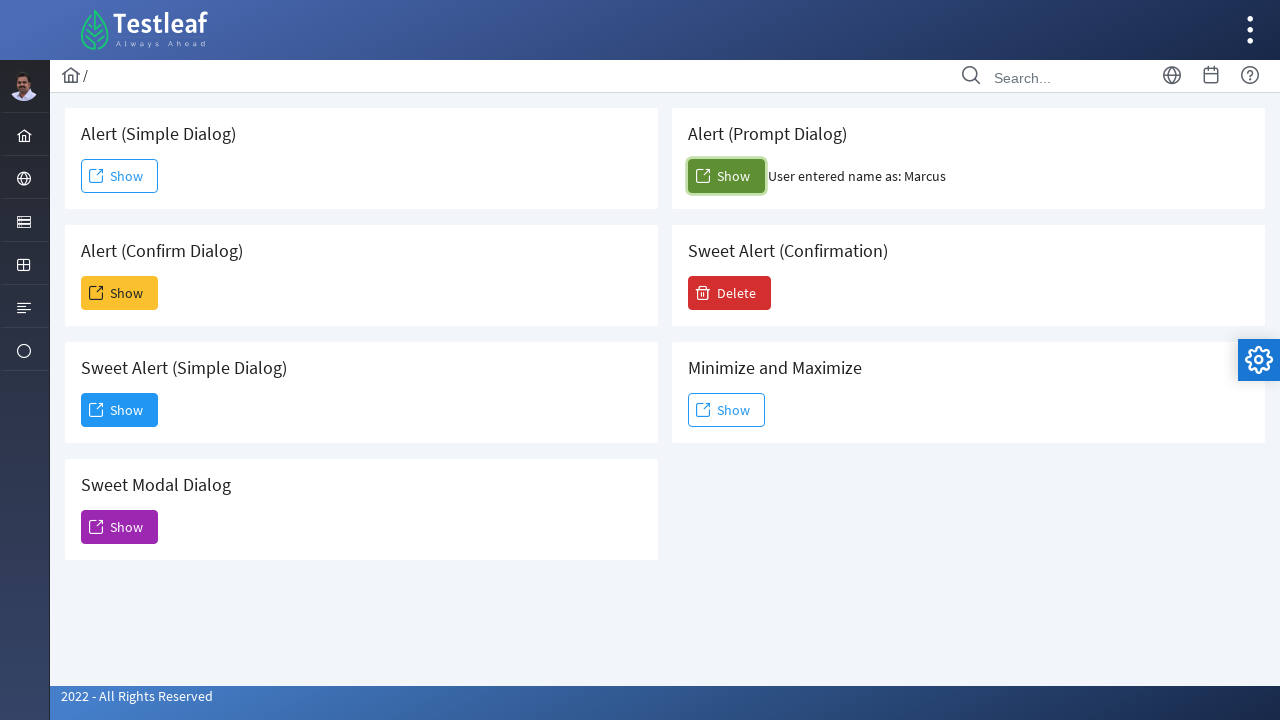

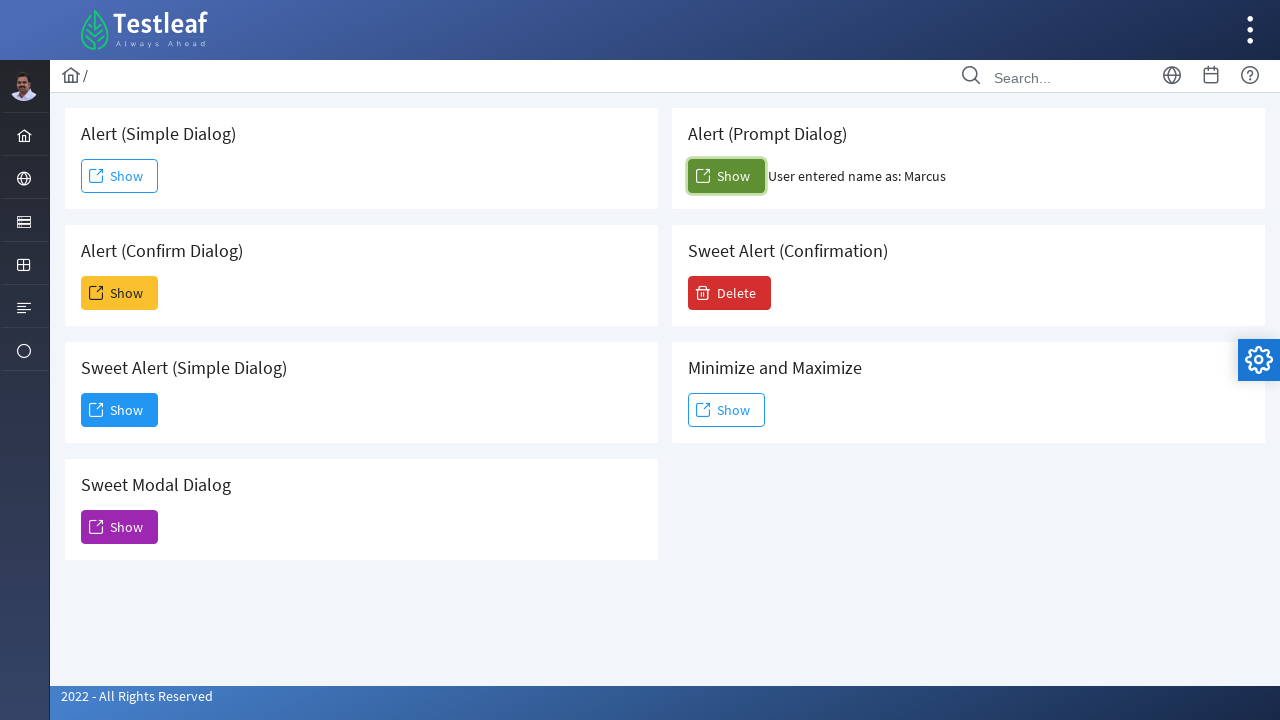